Navigates to dynamic loading page and waits for content to be visible

Starting URL: http://the-internet.herokuapp.com/dynamic_loading/1

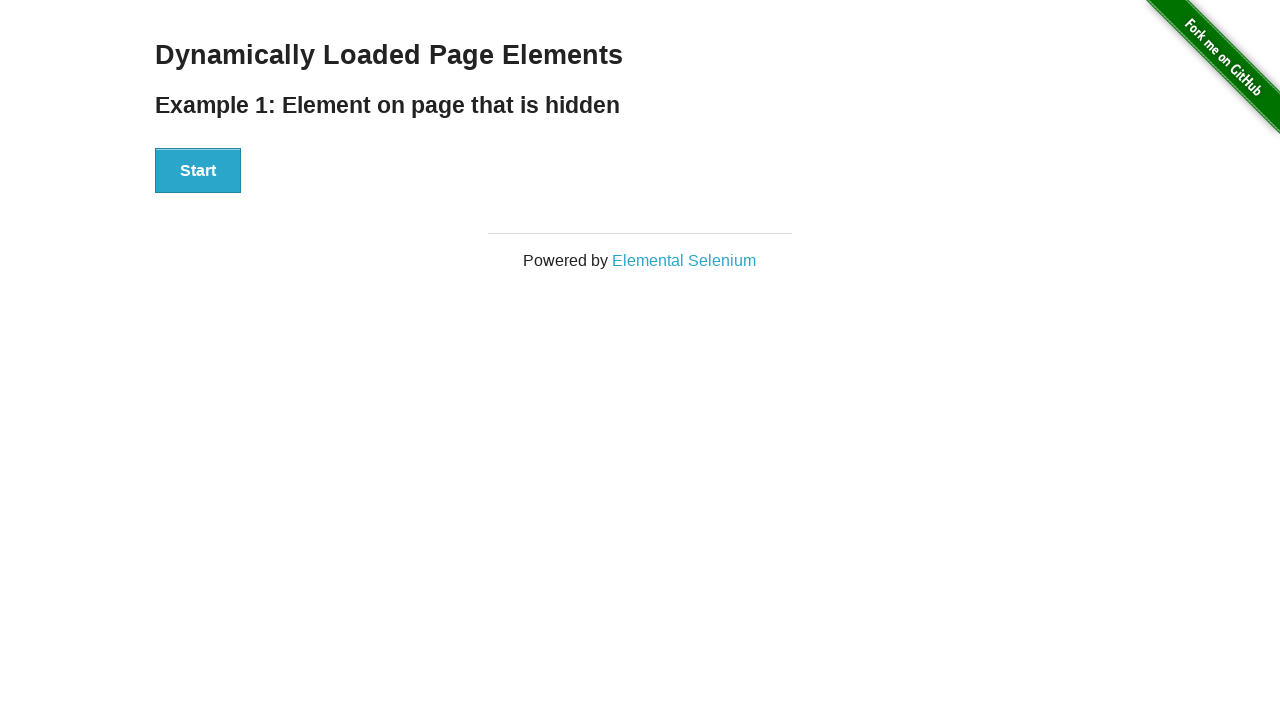

Waited for start button to be visible
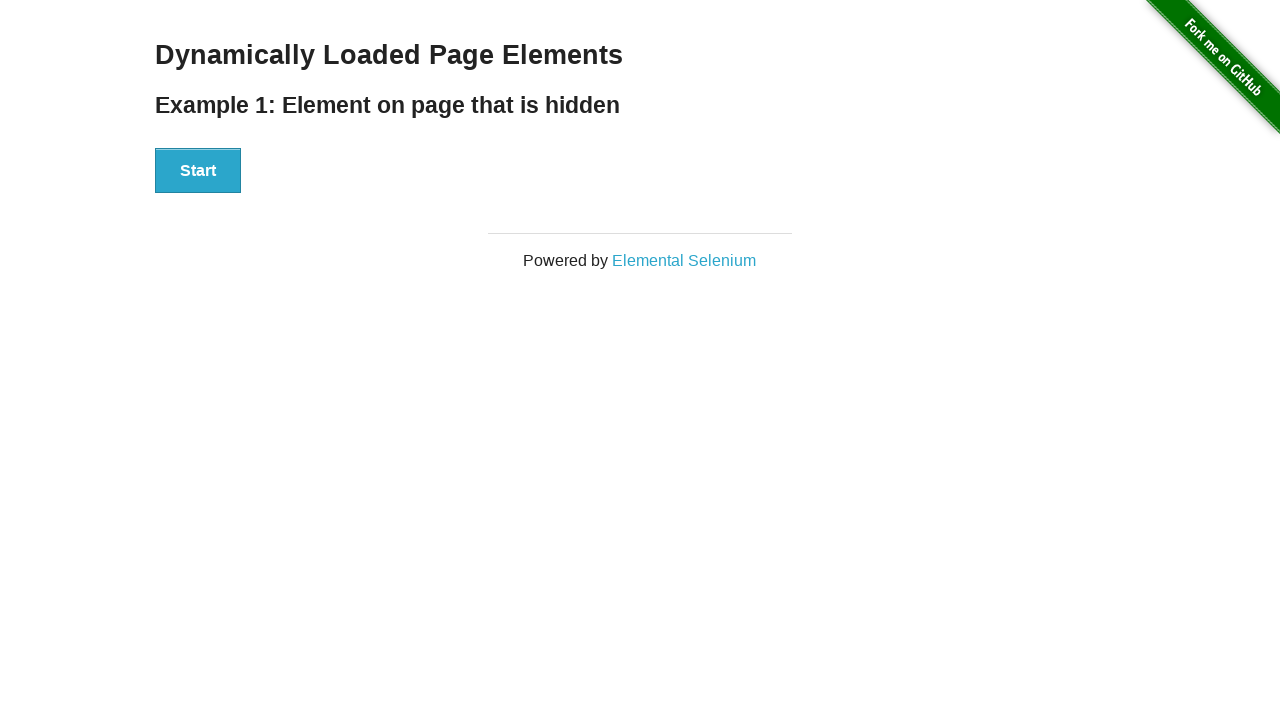

Clicked the start button at (198, 171) on #start button
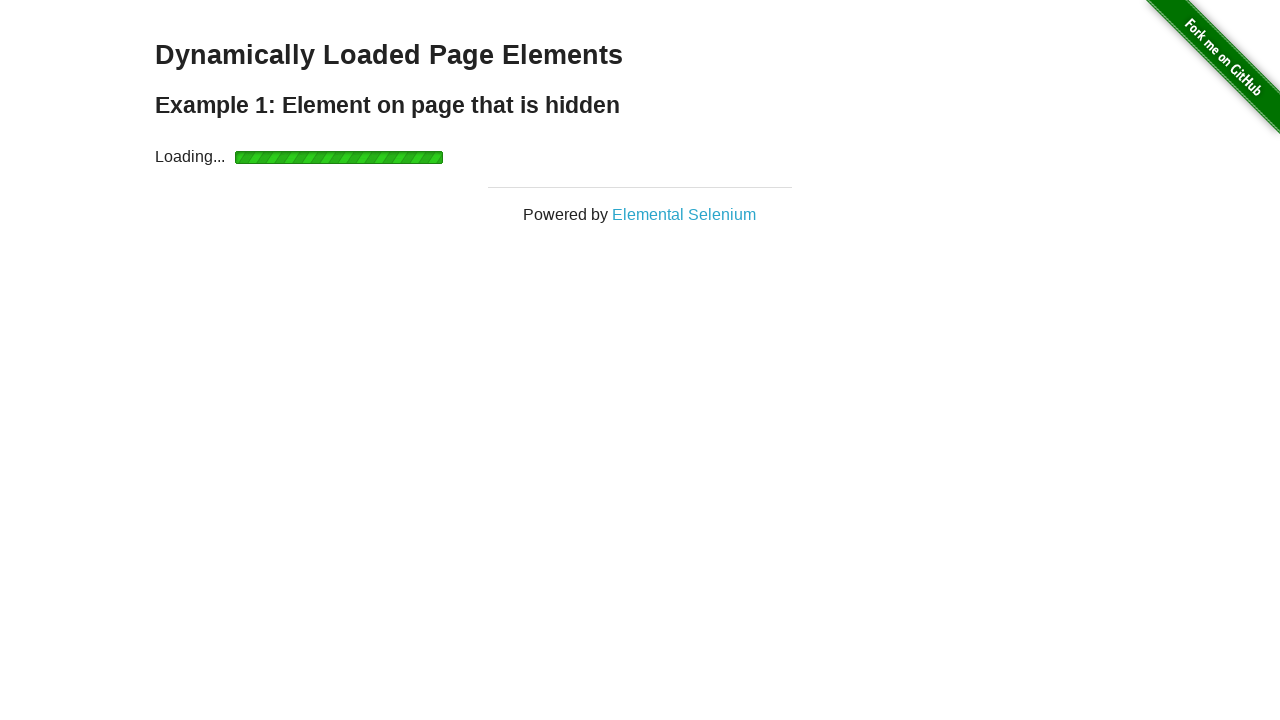

Waited for dynamic content to become visible
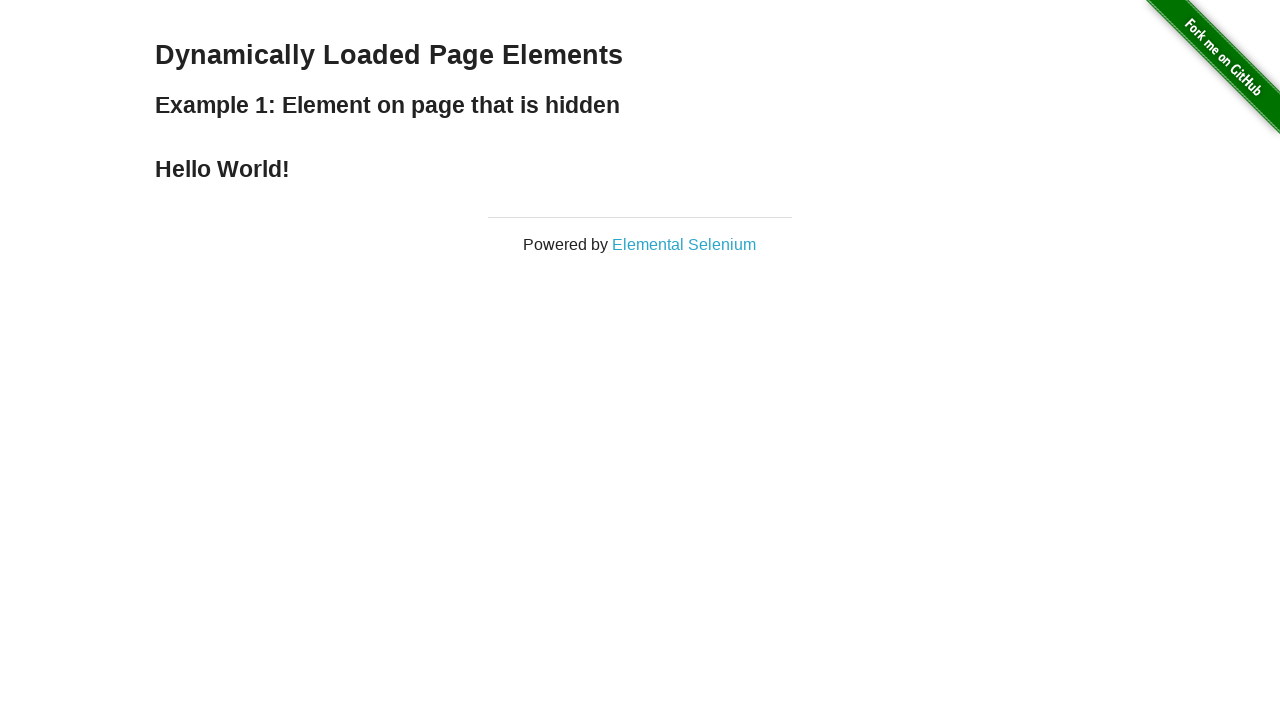

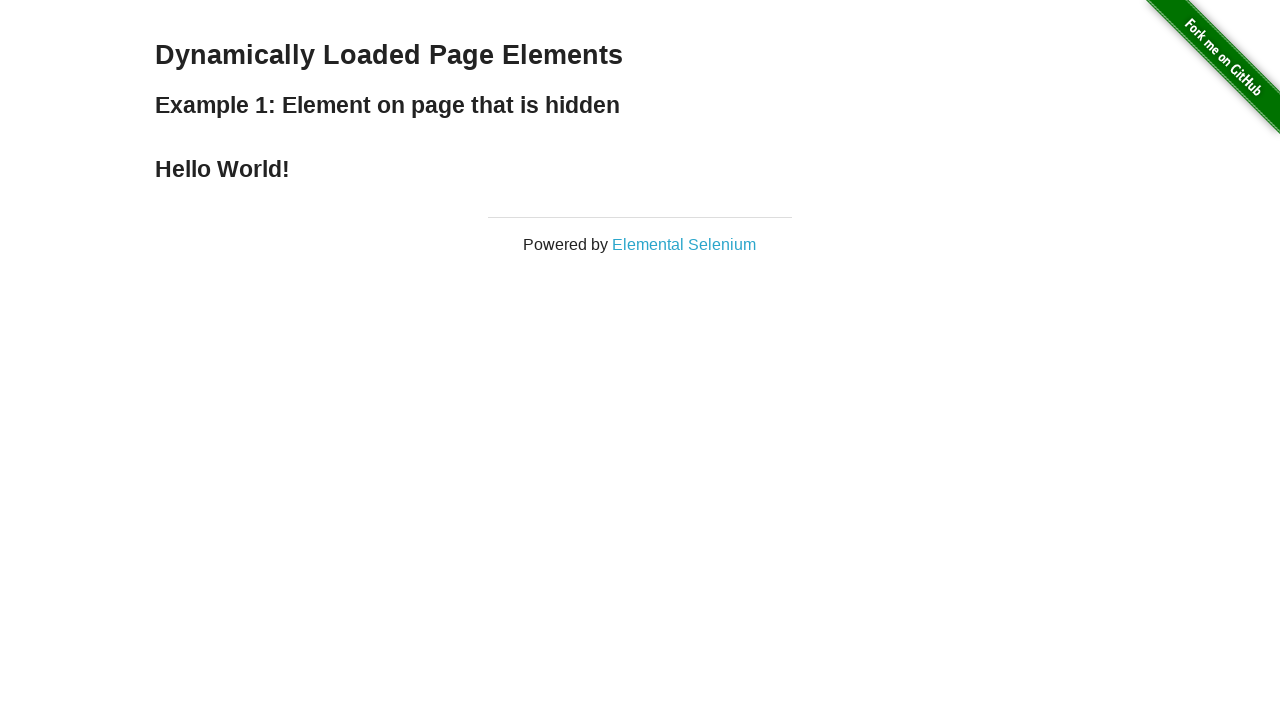